Tests scrolling functionality on ToolsQA website by scrolling down to the Tutorials link and then scrolling up to the training heading

Starting URL: https://toolsqa.com/

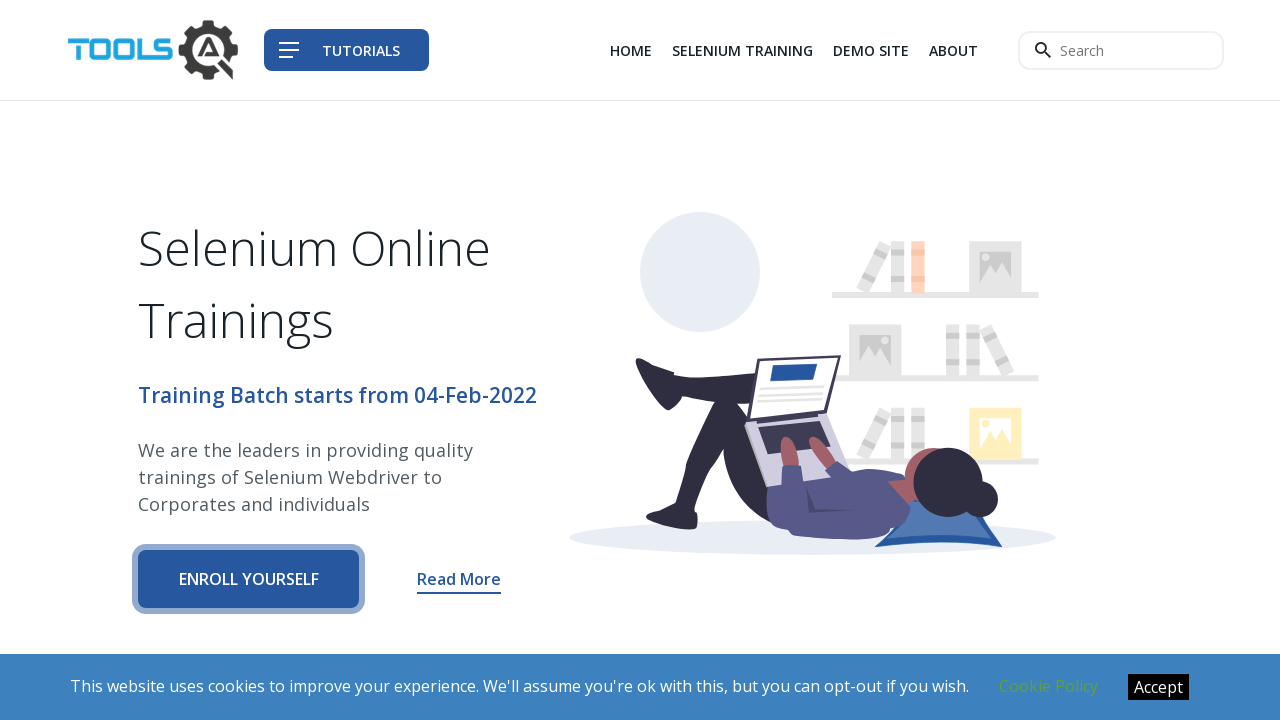

Scrolled down to the Tutorials link
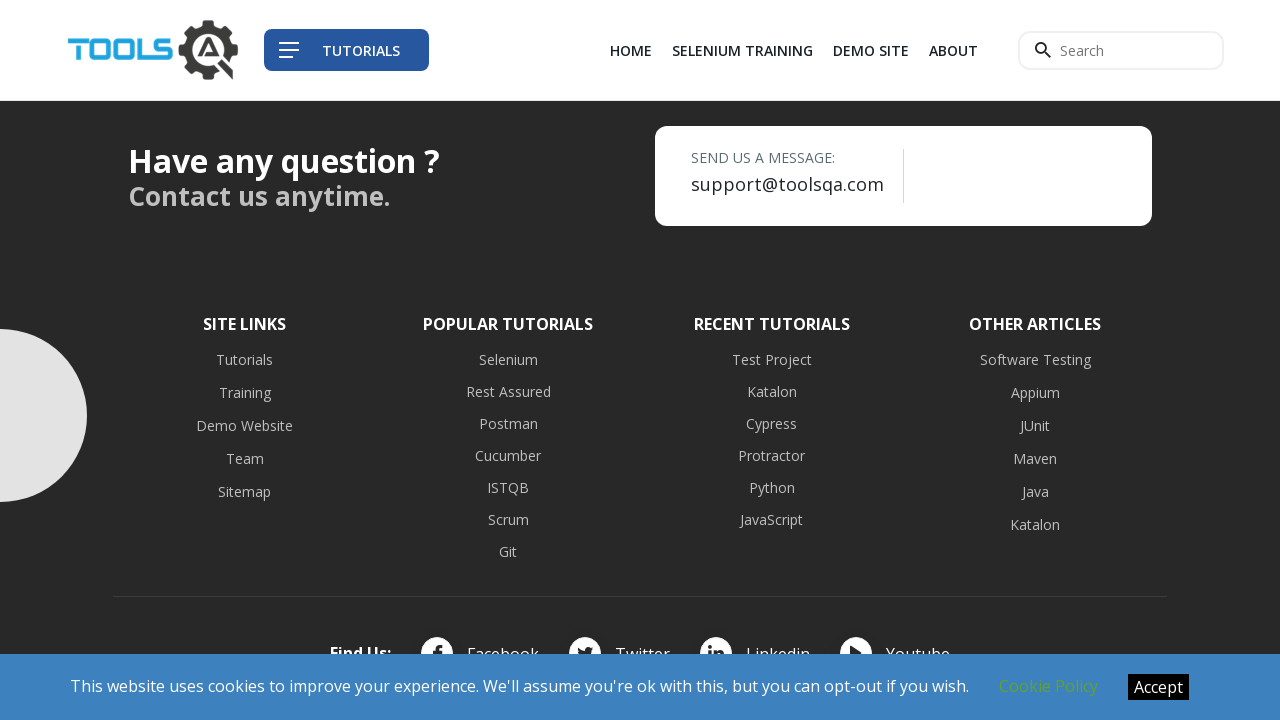

Scrolled up to the training heading
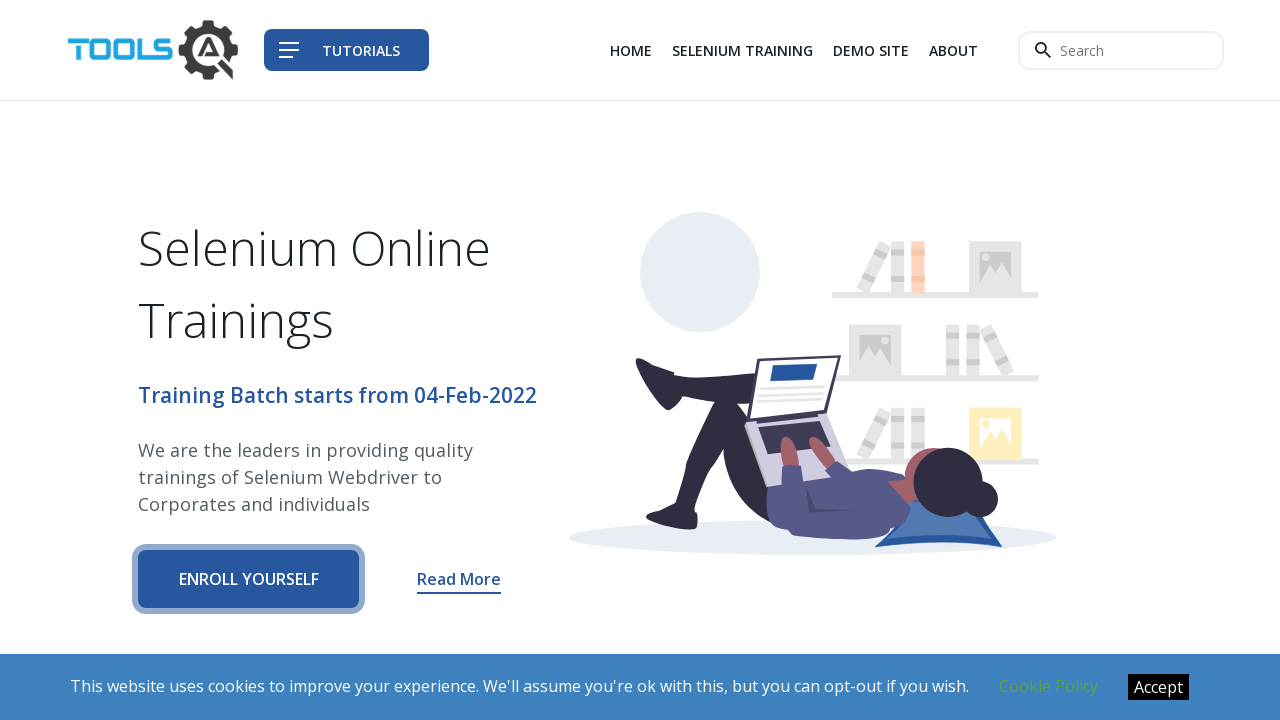

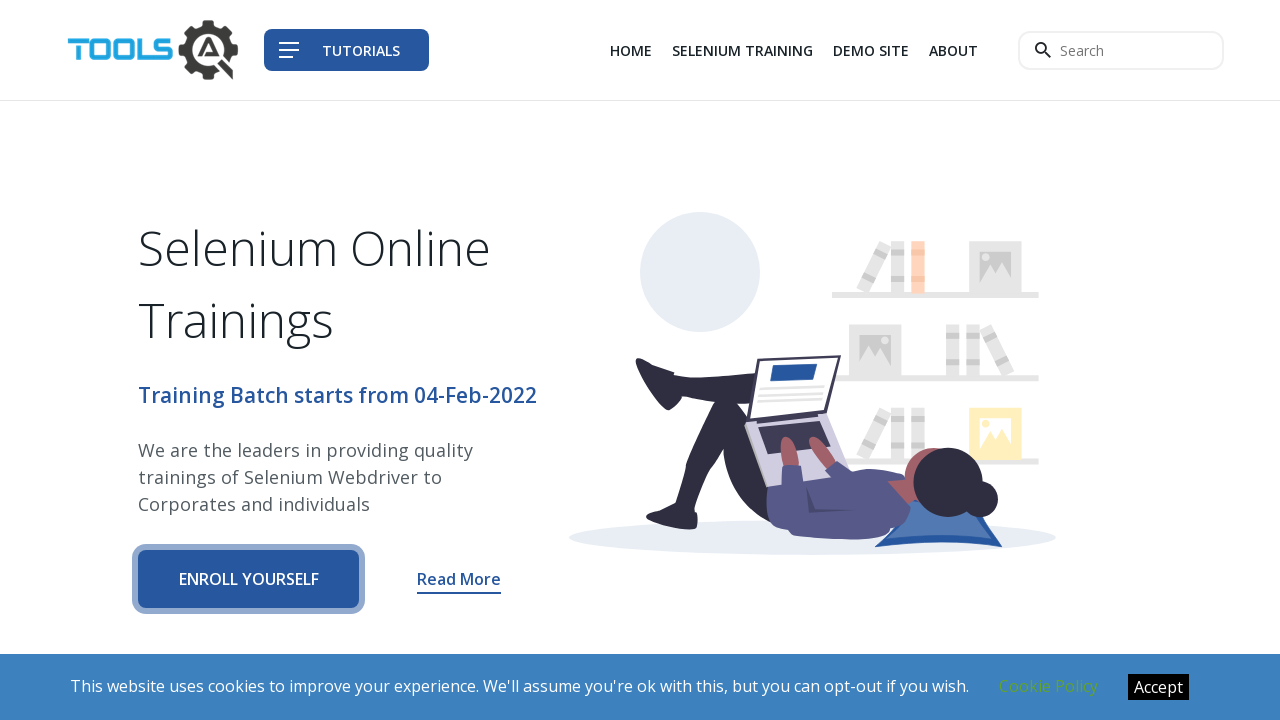